Tests the registration form by entering a valid zip code and verifying that the form progresses to show first name input field

Starting URL: https://www.sharelane.com/cgi-bin/register.py

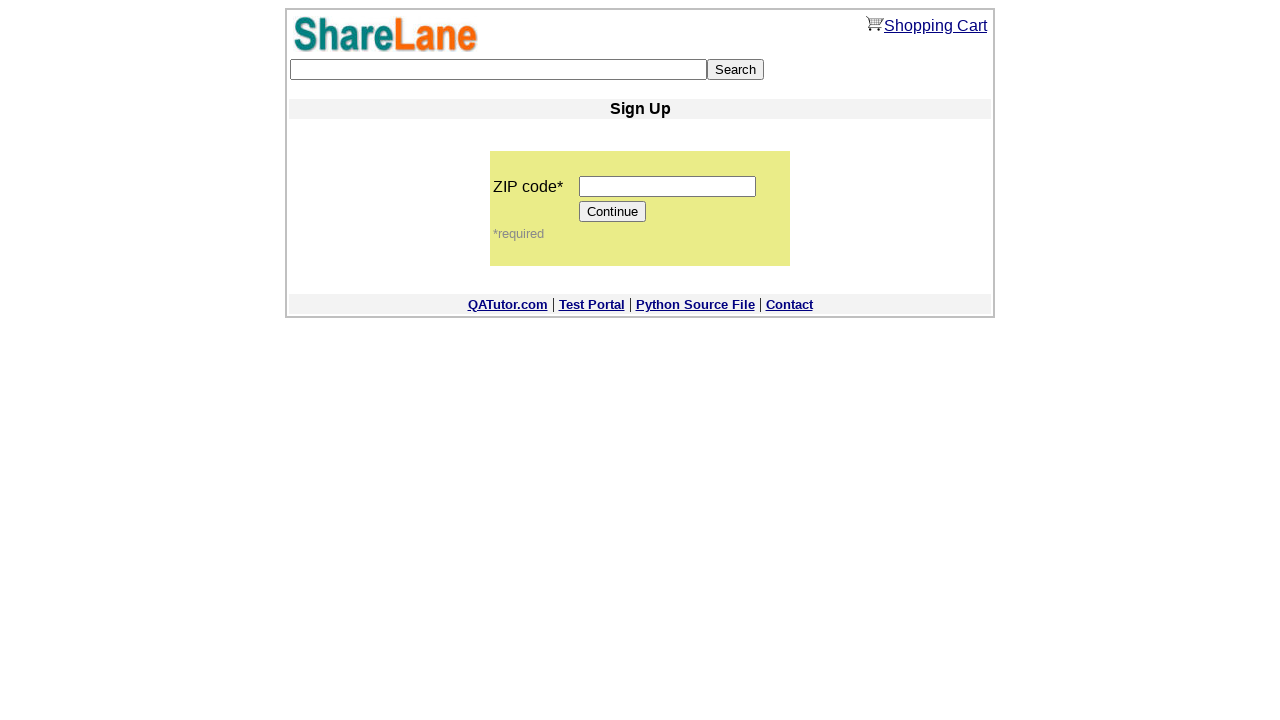

Entered valid zip code '12345' in zip code field on input[name='zip_code']
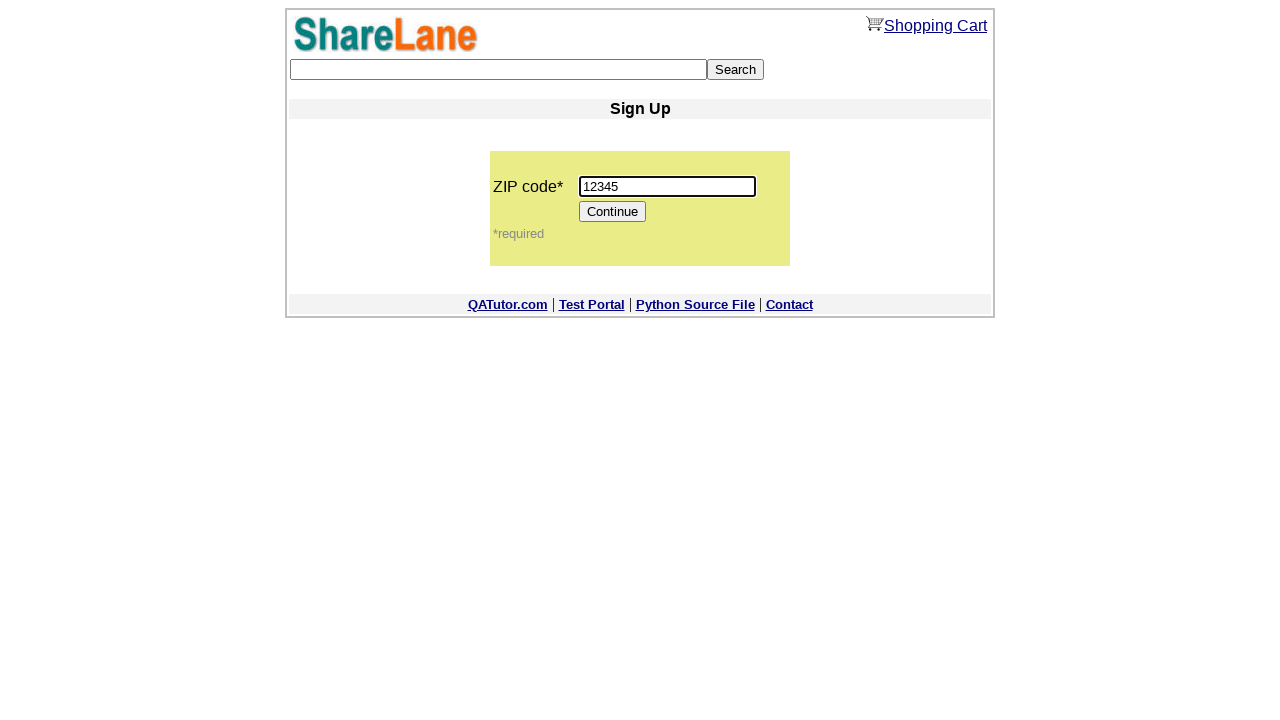

Clicked Continue button to proceed with registration at (613, 212) on input[value='Continue']
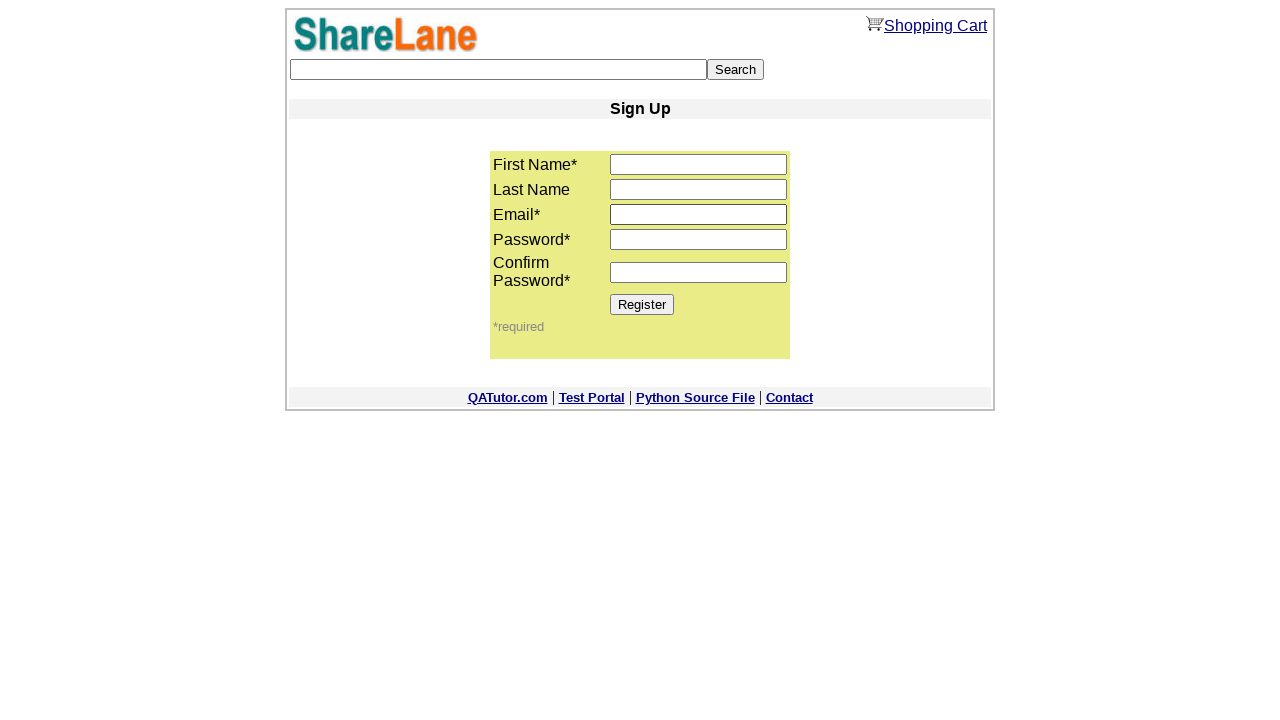

Form progressed to show first name input field
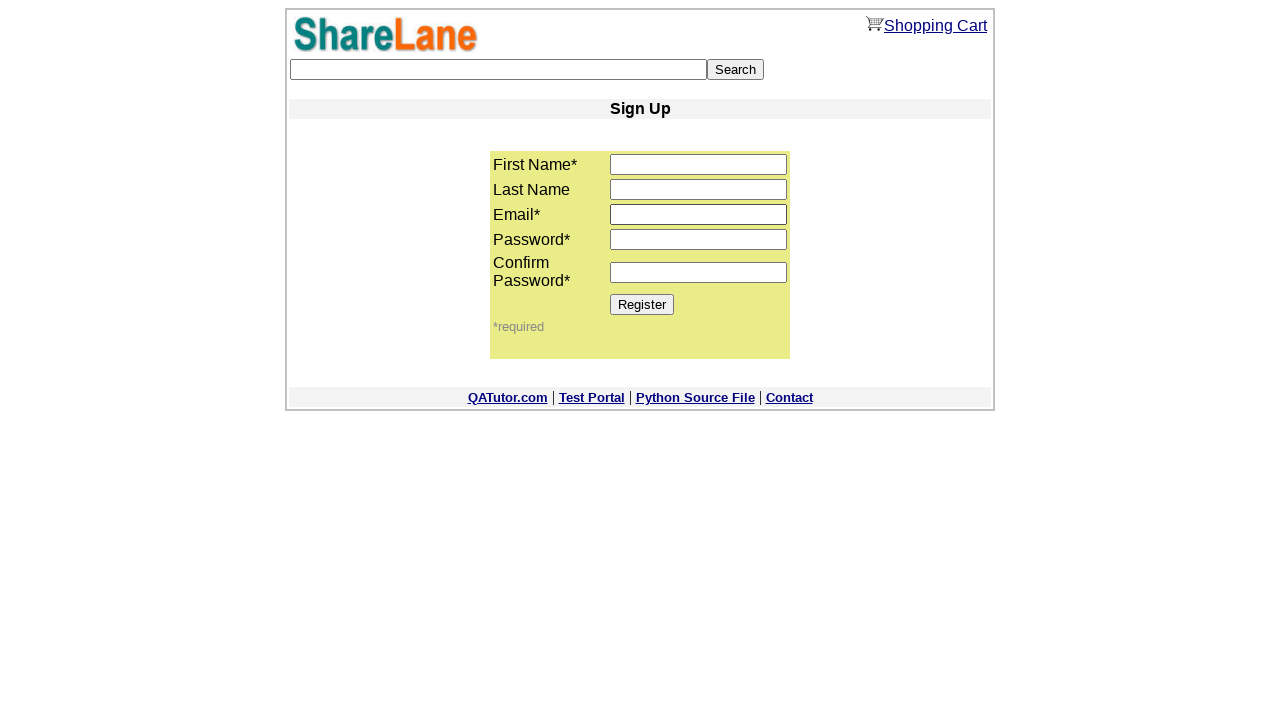

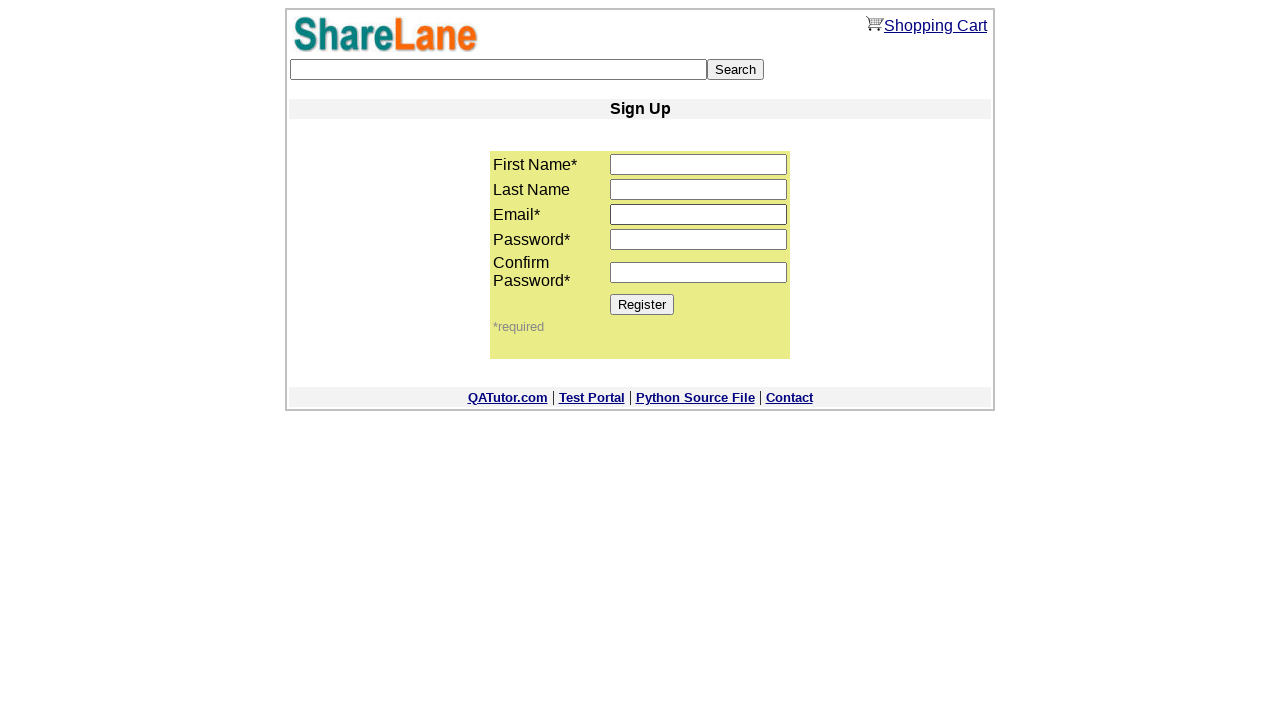